Tests adding a new customer in the XYZ Bank application by clicking Bank Manager Login, navigating to Add Customer, filling in customer details (firstname, lastname, postcode), and submitting the form.

Starting URL: https://www.globalsqa.com/angularJs-protractor/BankingProject/#/login

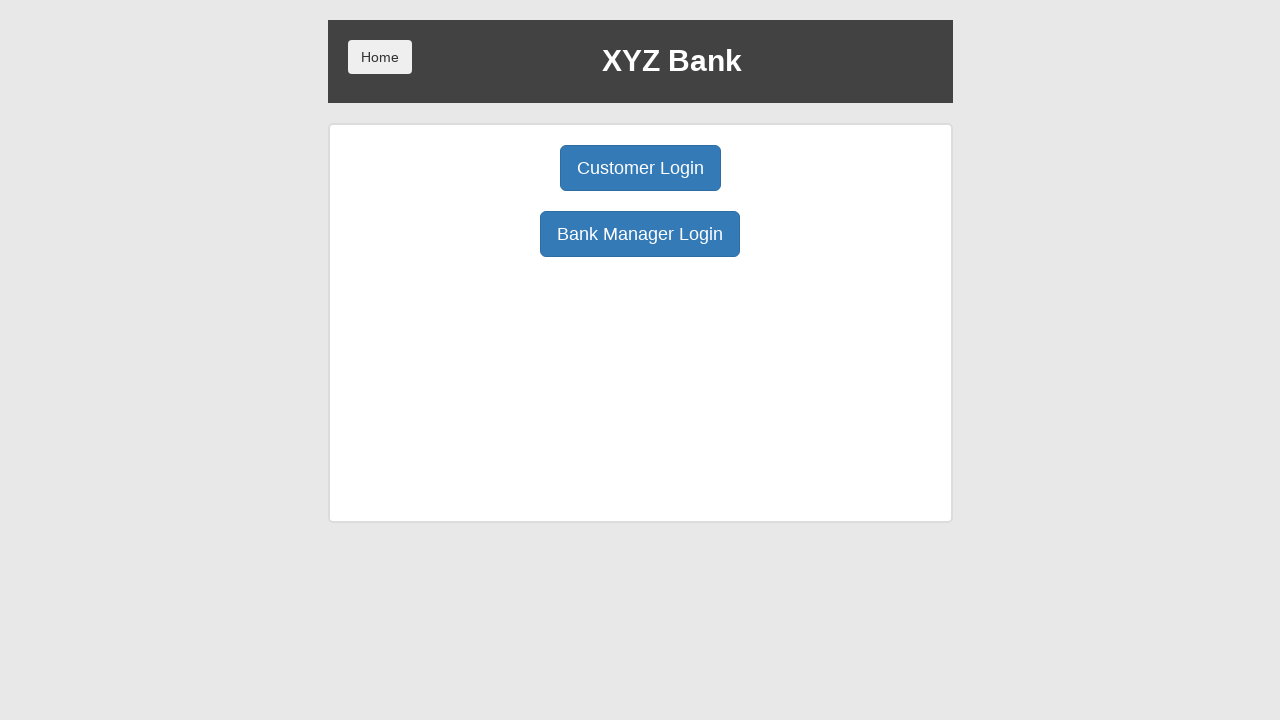

Clicked Bank Manager Login button at (640, 234) on button:has-text('Bank Manager Login')
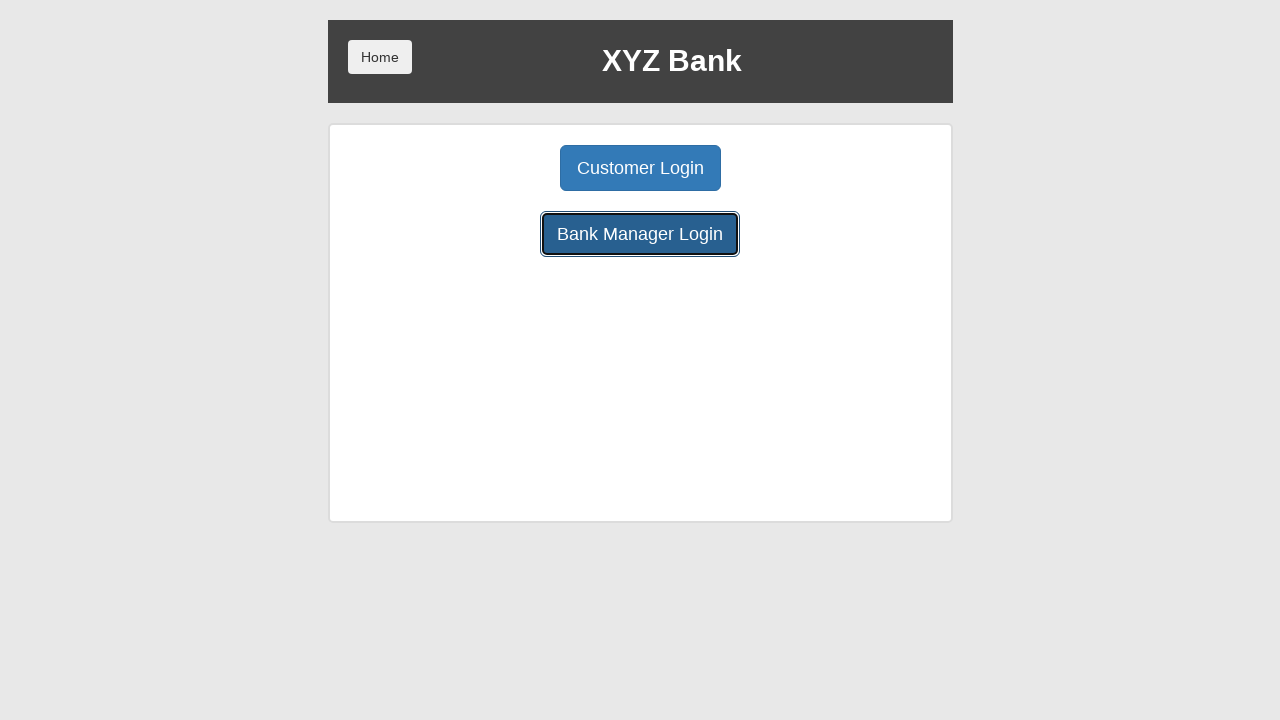

Clicked Add Customer button at (502, 168) on button:has-text('Add Customer')
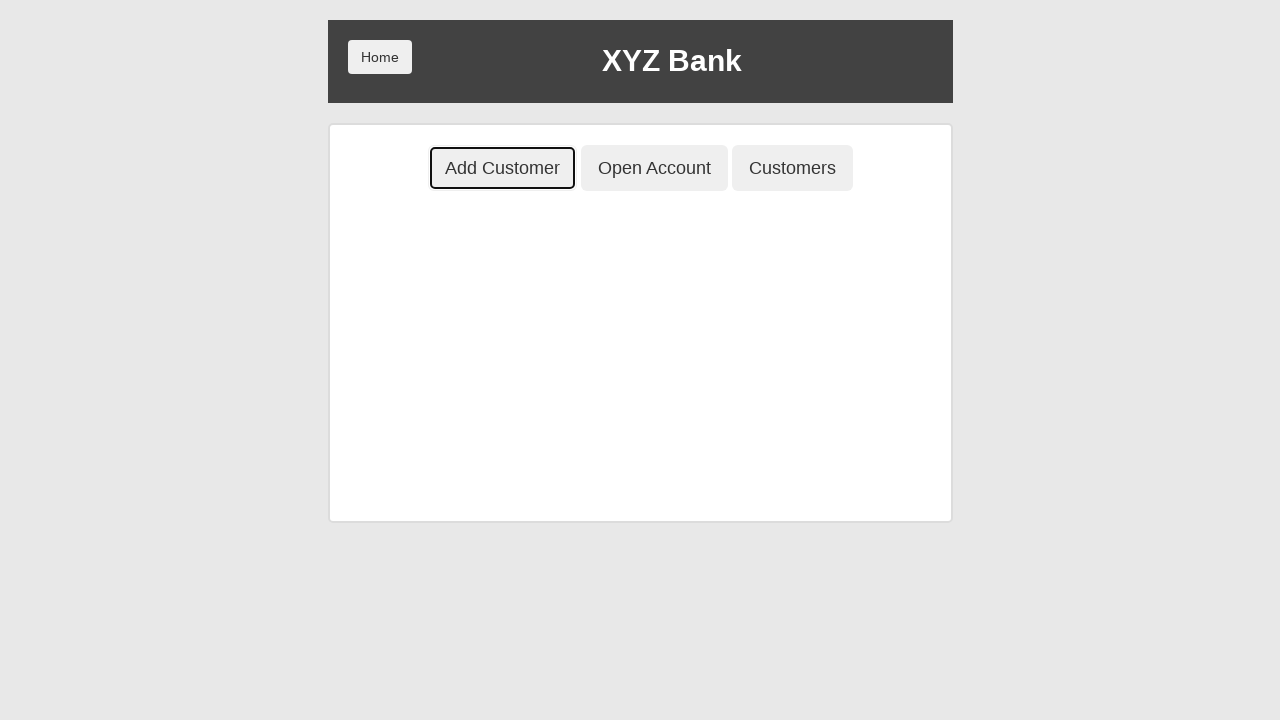

Filled First Name field with 'Michael' on input[placeholder='First Name']
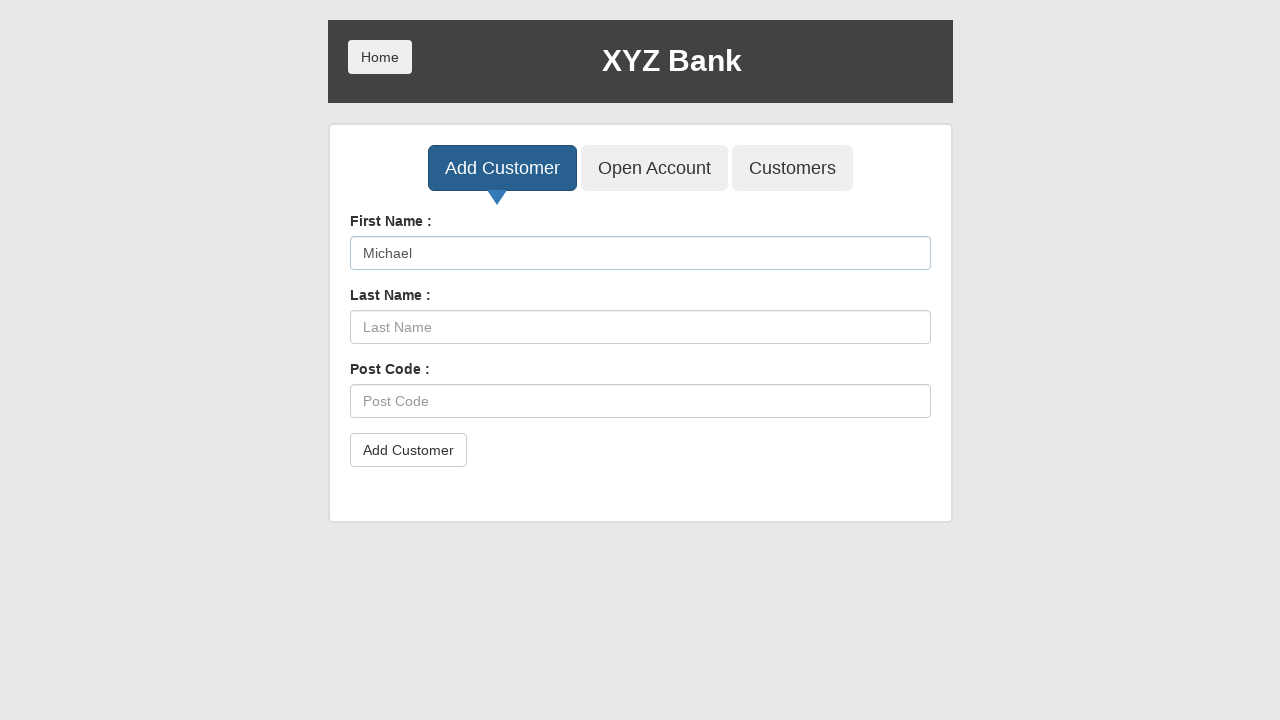

Filled Last Name field with 'Smith' on input[placeholder='Last Name']
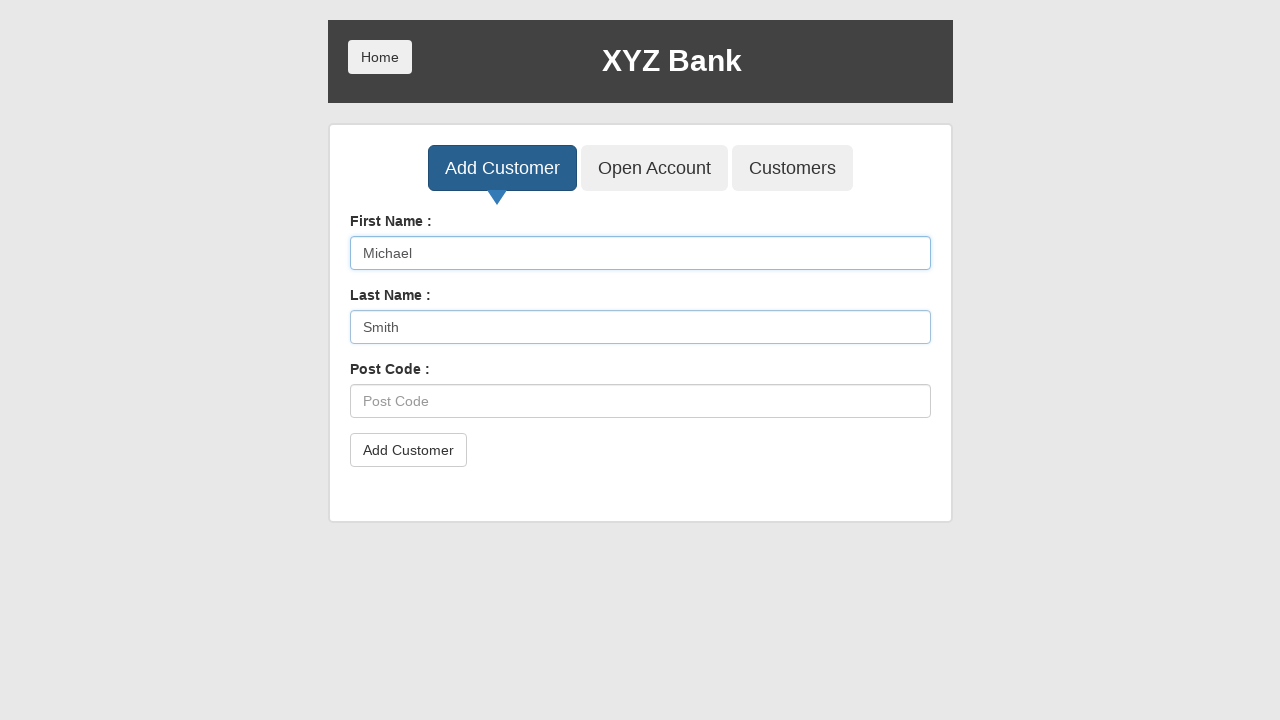

Filled Post Code field with '78542' on input[placeholder='Post Code']
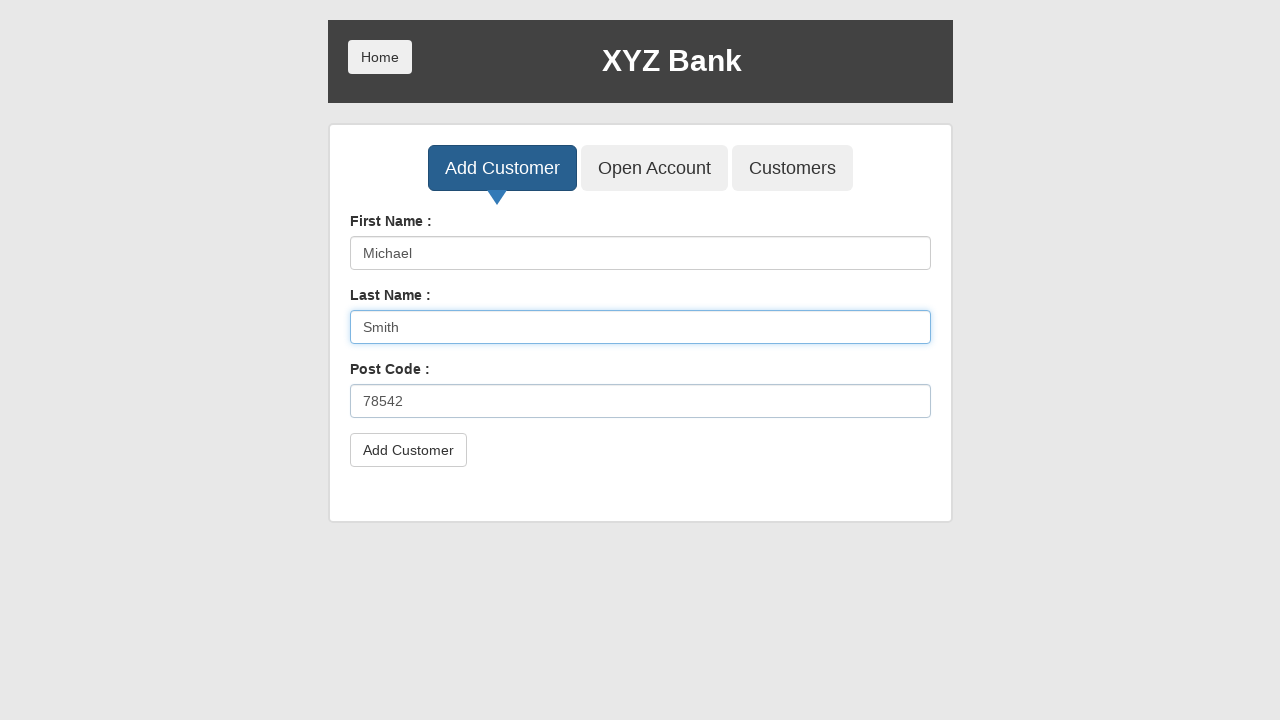

Clicked Add Customer submit button at (408, 450) on button[type='submit']:has-text('Add Customer')
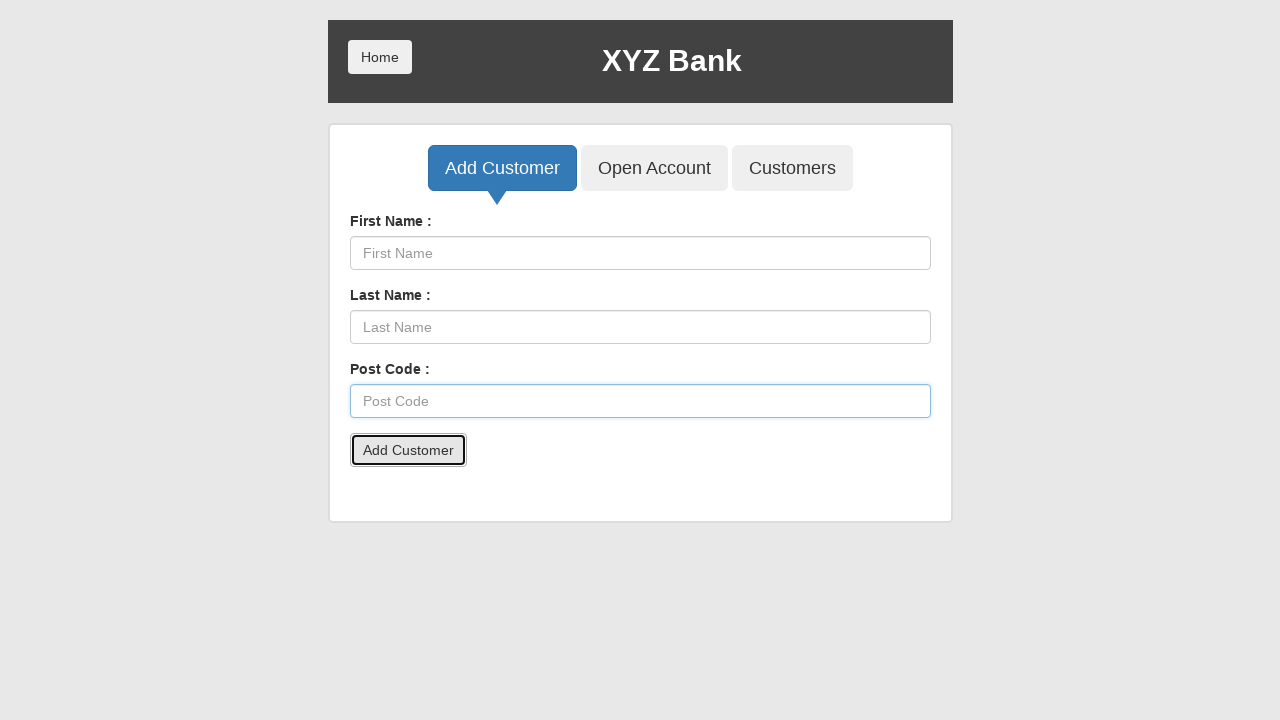

Set up dialog handler to accept alerts
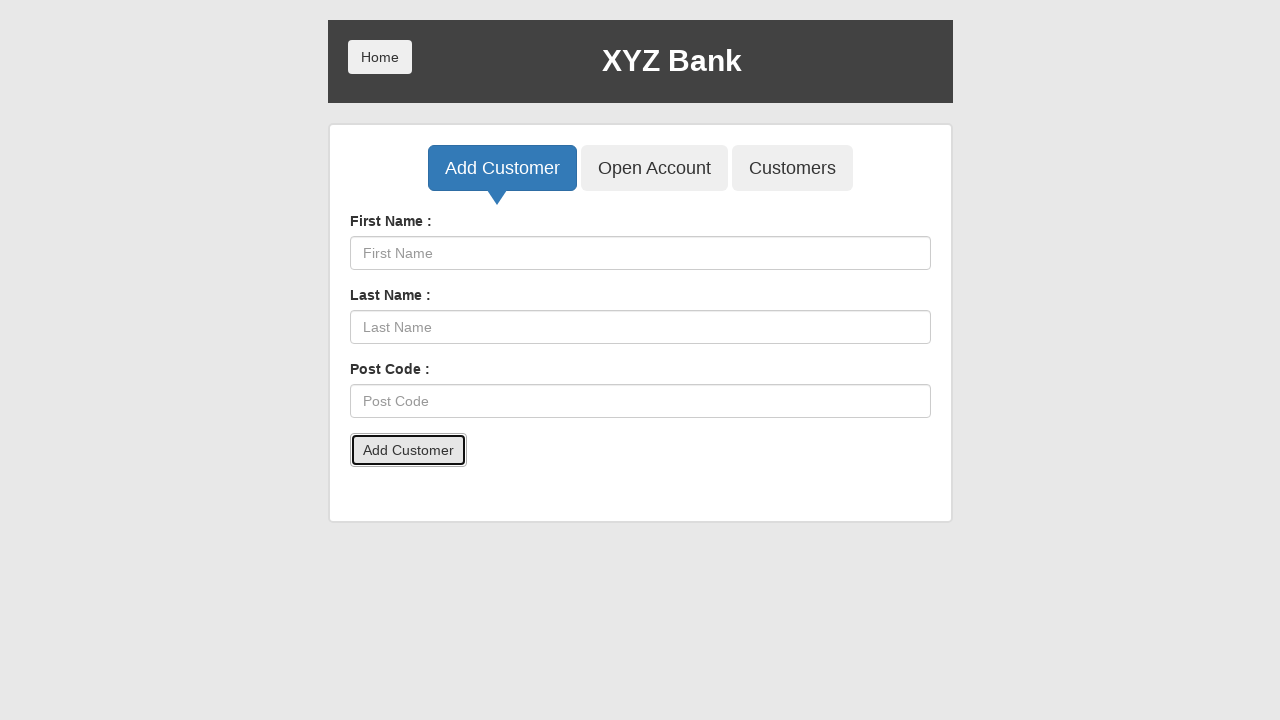

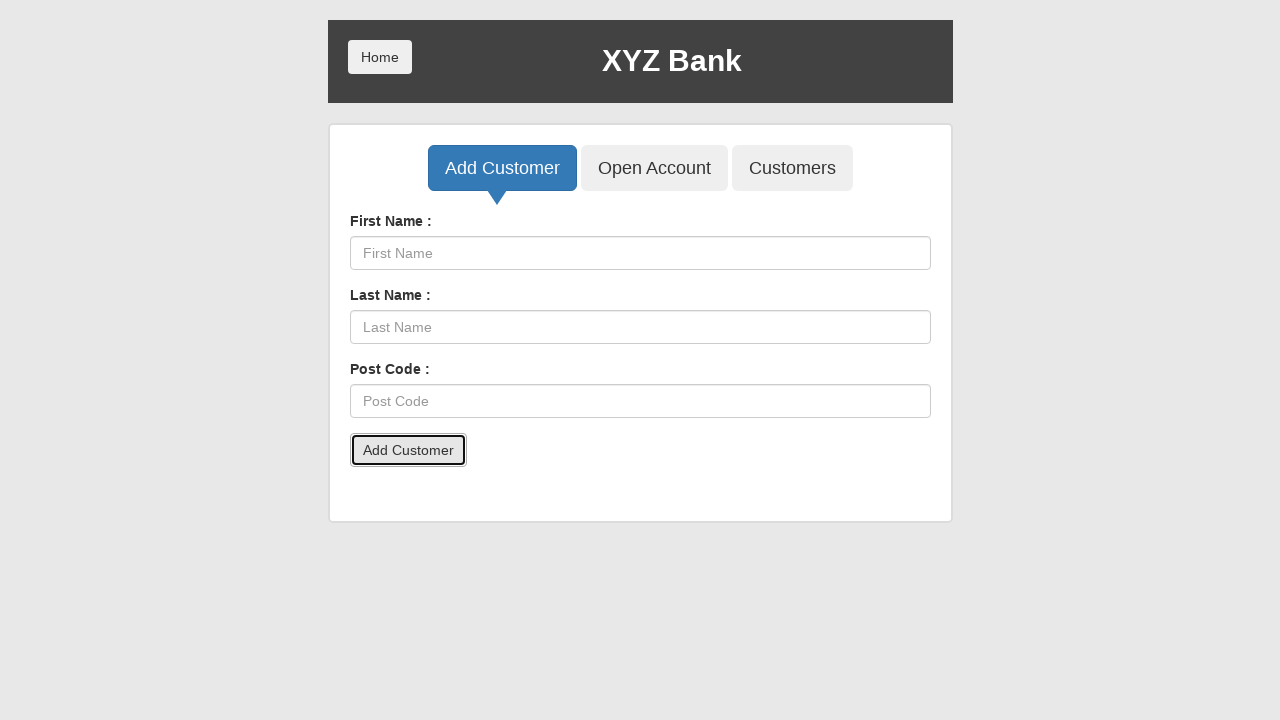